Tests that new items are appended to the bottom of the list by creating 3 todos and verifying count

Starting URL: https://demo.playwright.dev/todomvc

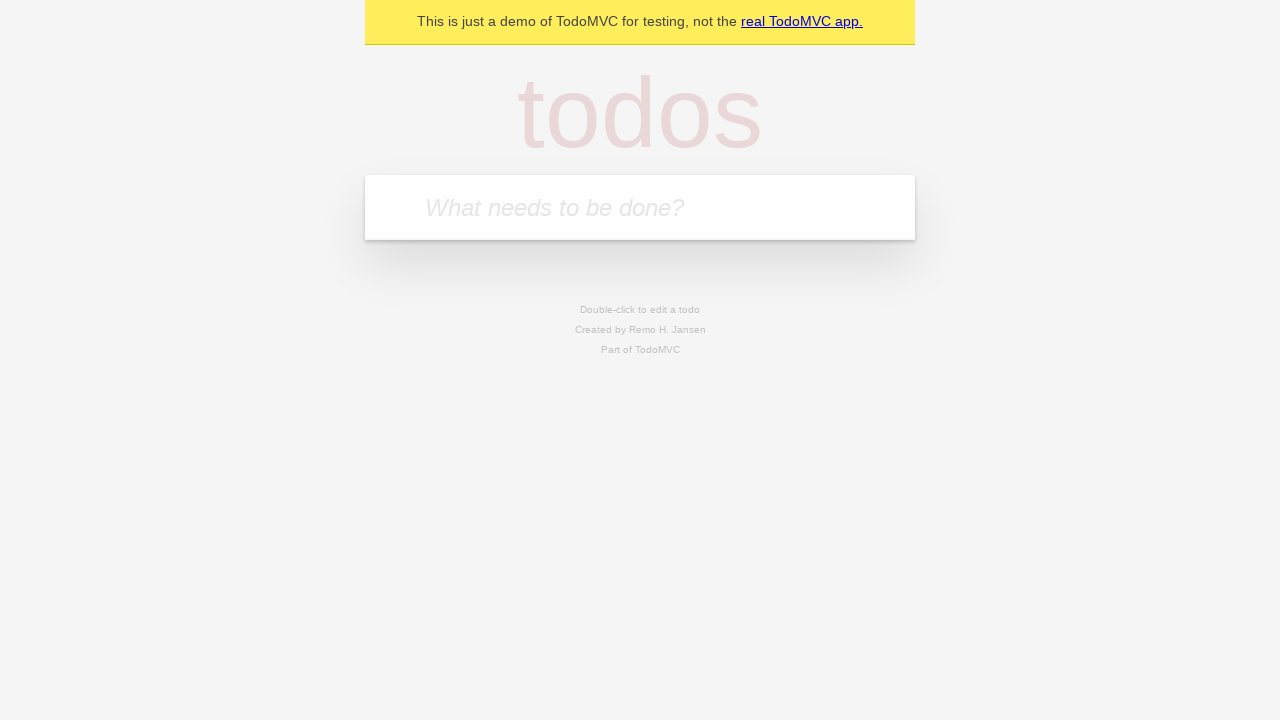

Located the 'What needs to be done?' input field
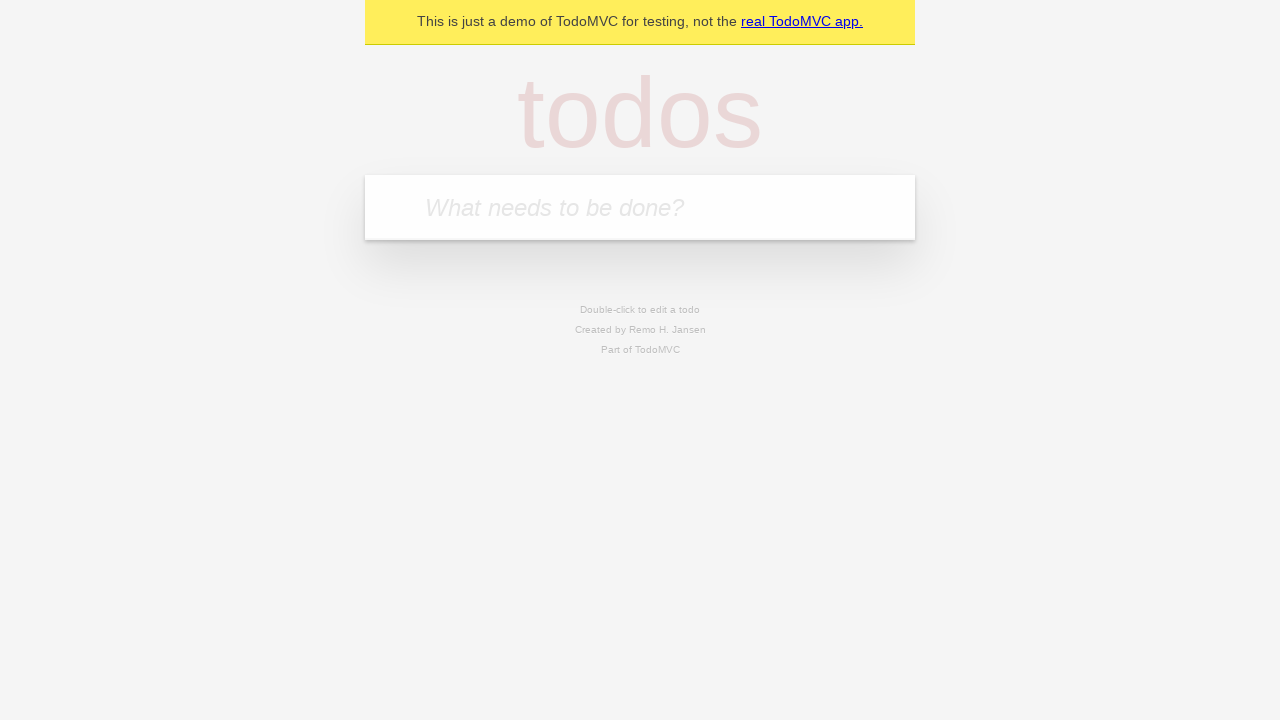

Filled todo input with 'buy some cheese' on internal:attr=[placeholder="What needs to be done?"i]
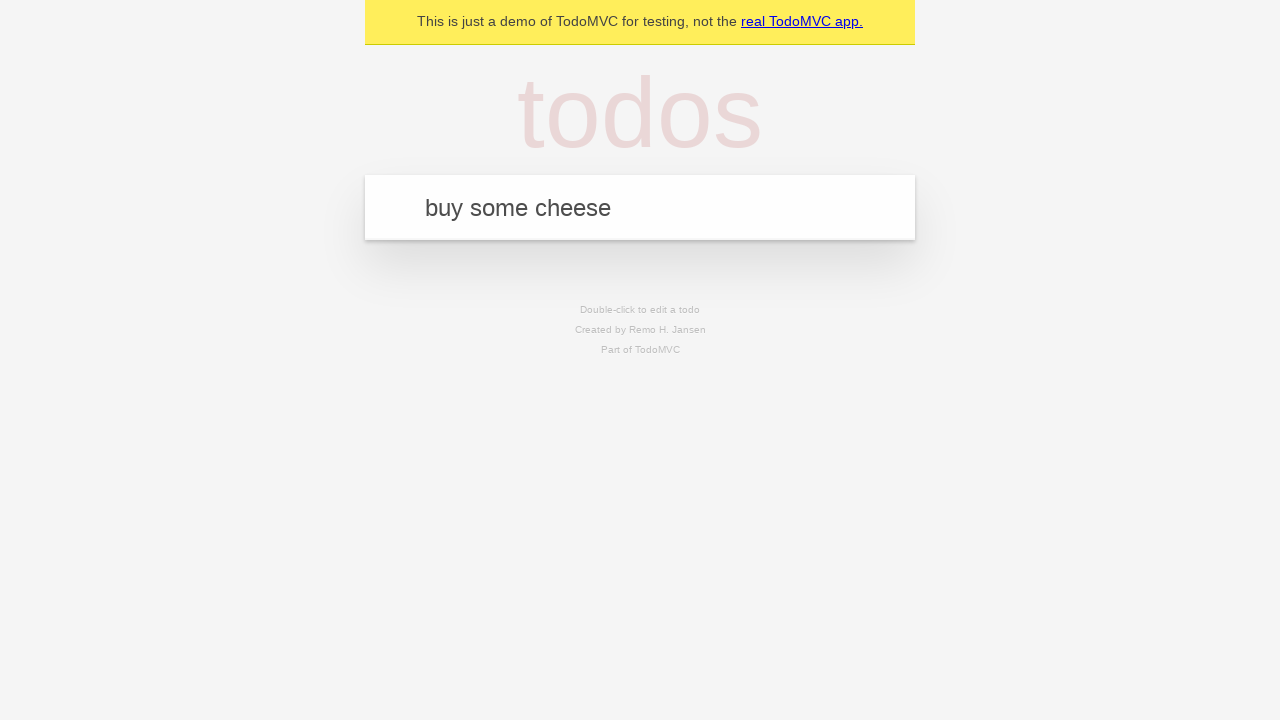

Pressed Enter to create todo 'buy some cheese' on internal:attr=[placeholder="What needs to be done?"i]
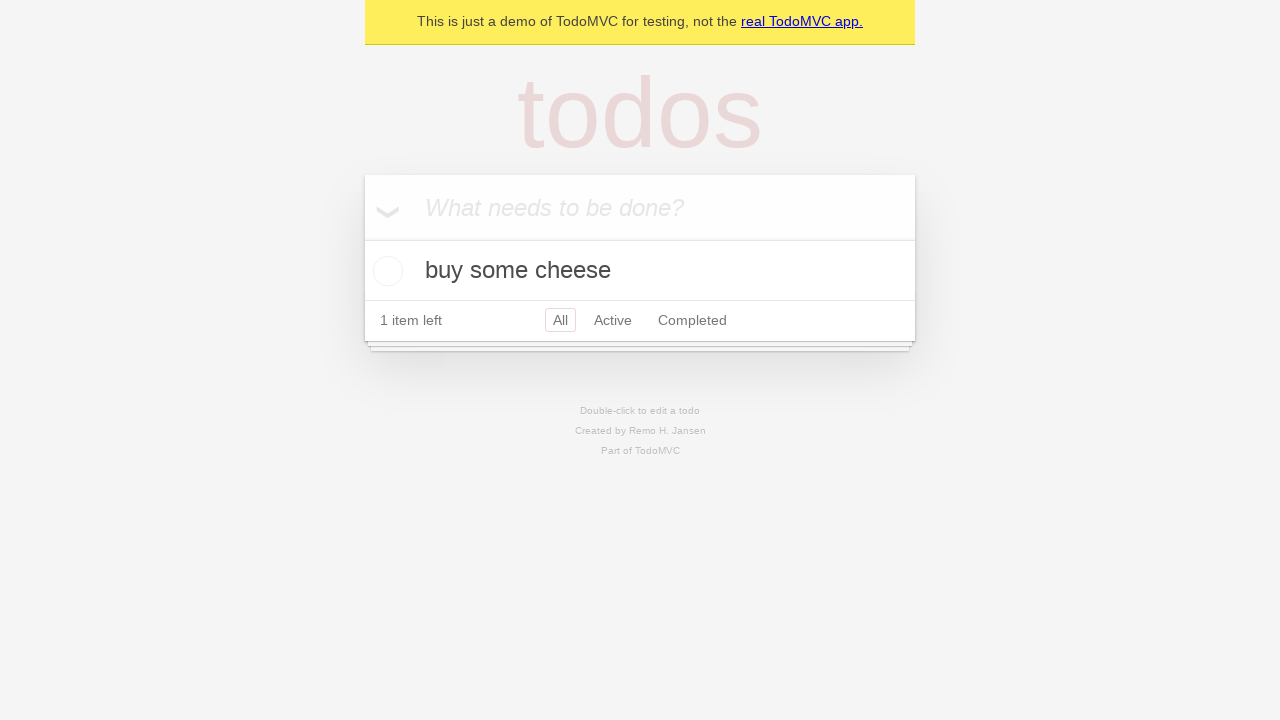

Filled todo input with 'feed the cat' on internal:attr=[placeholder="What needs to be done?"i]
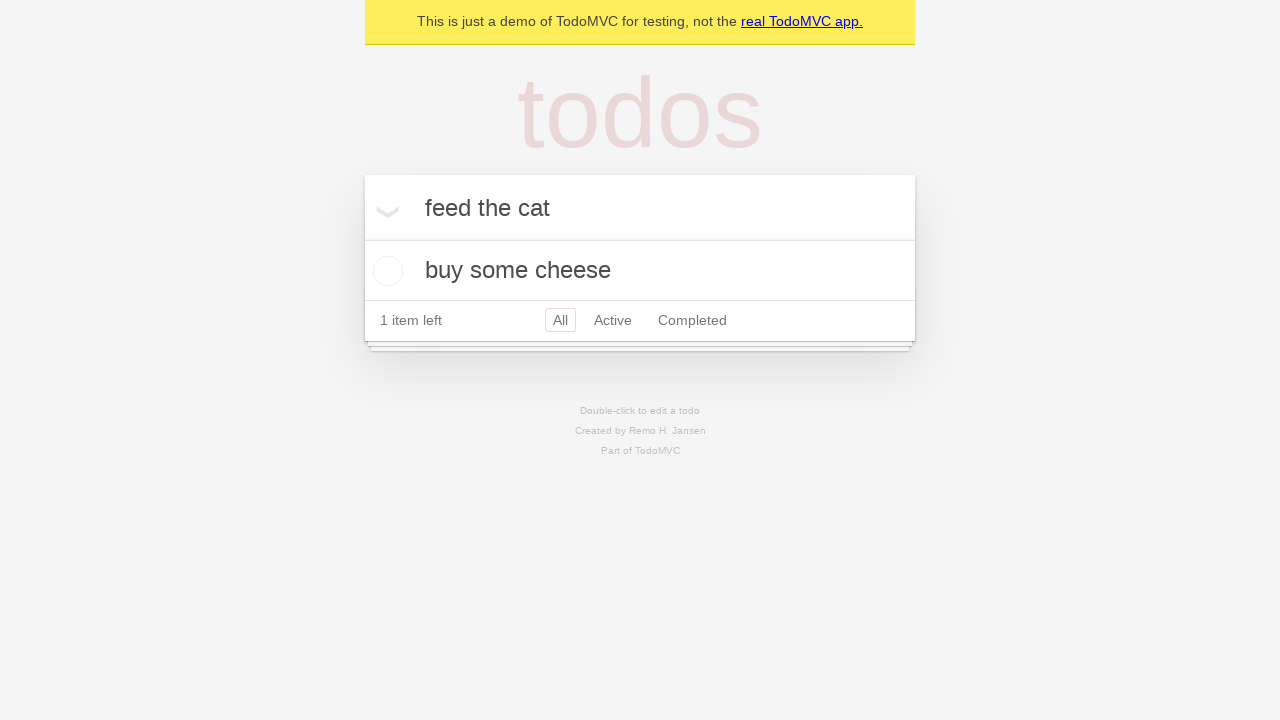

Pressed Enter to create todo 'feed the cat' on internal:attr=[placeholder="What needs to be done?"i]
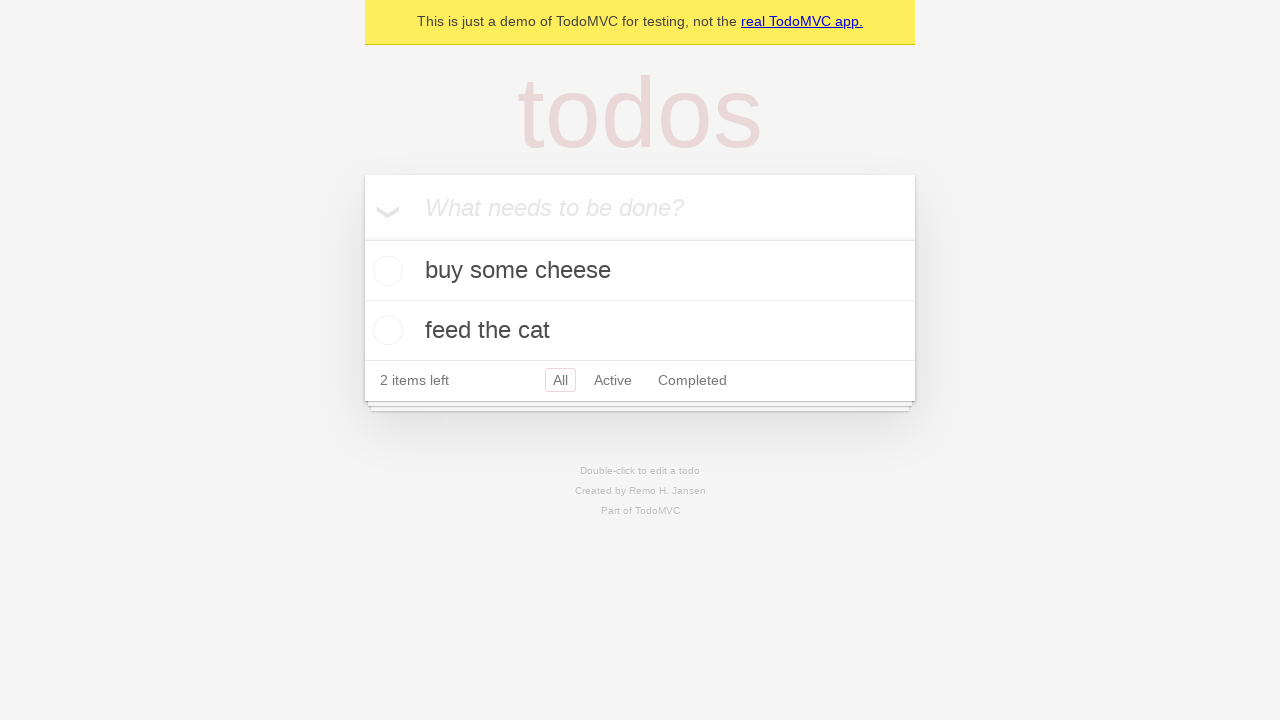

Filled todo input with 'book a doctors appointment' on internal:attr=[placeholder="What needs to be done?"i]
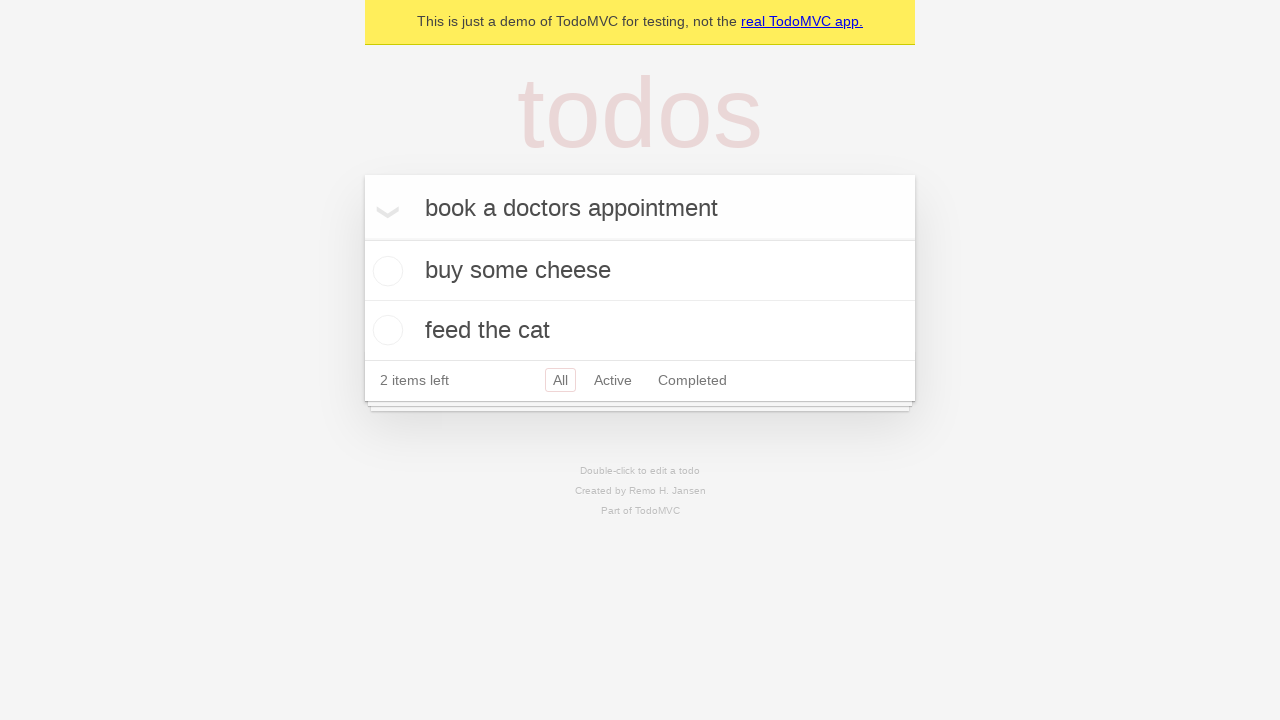

Pressed Enter to create todo 'book a doctors appointment' on internal:attr=[placeholder="What needs to be done?"i]
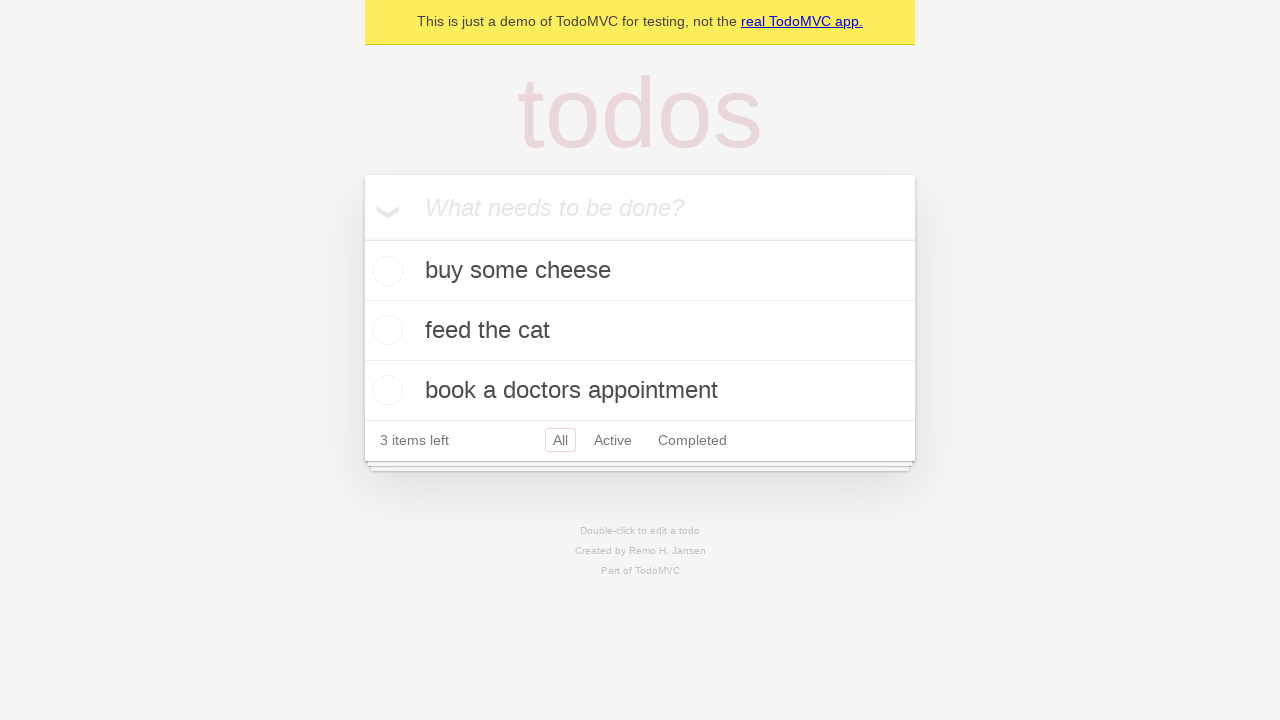

Todo count element appeared, confirming all 3 items were created
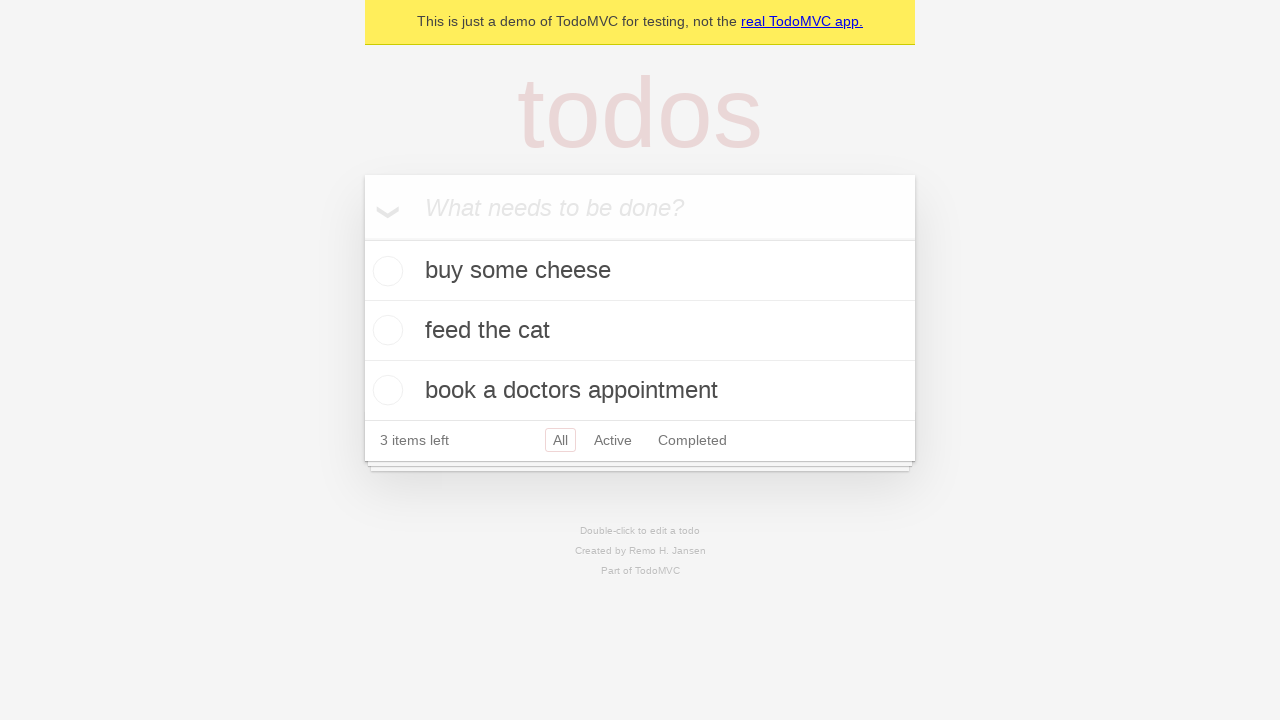

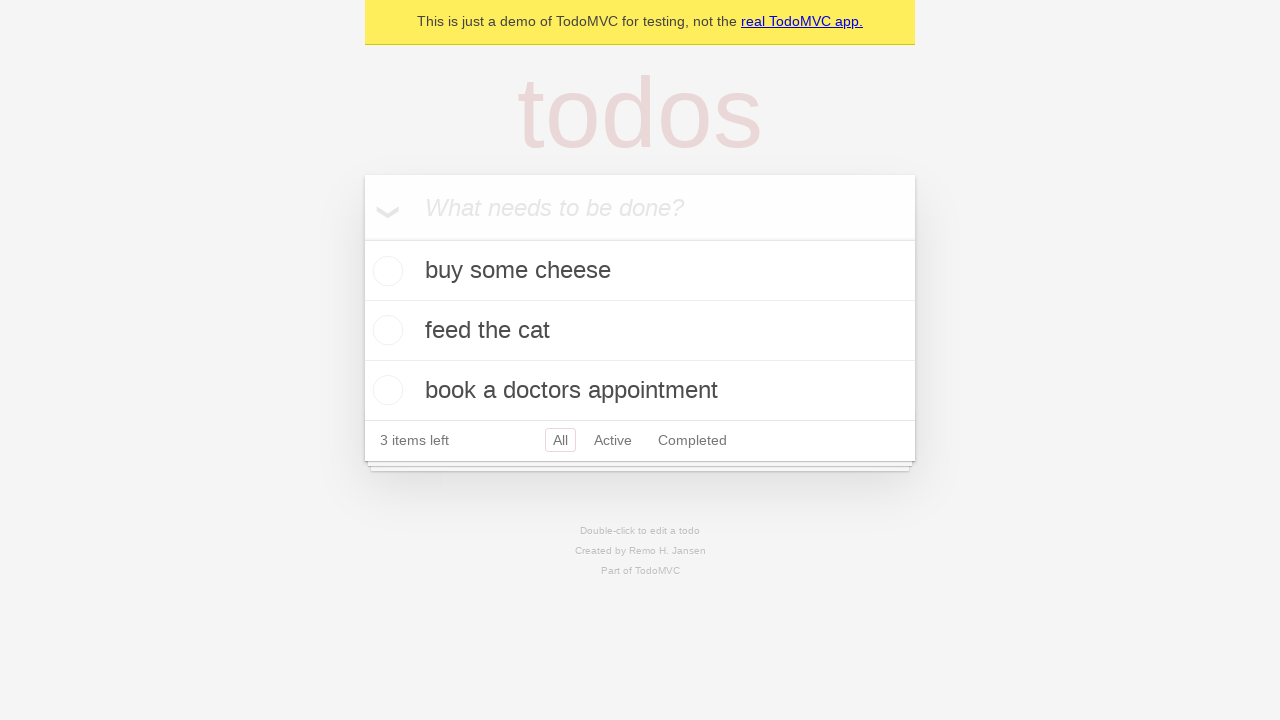